Tests file drag-and-drop functionality by simulating dropping an image file onto a drop zone, then clearing the upload by clicking a reset link.

Starting URL: https://www.dragdrop.com/test/

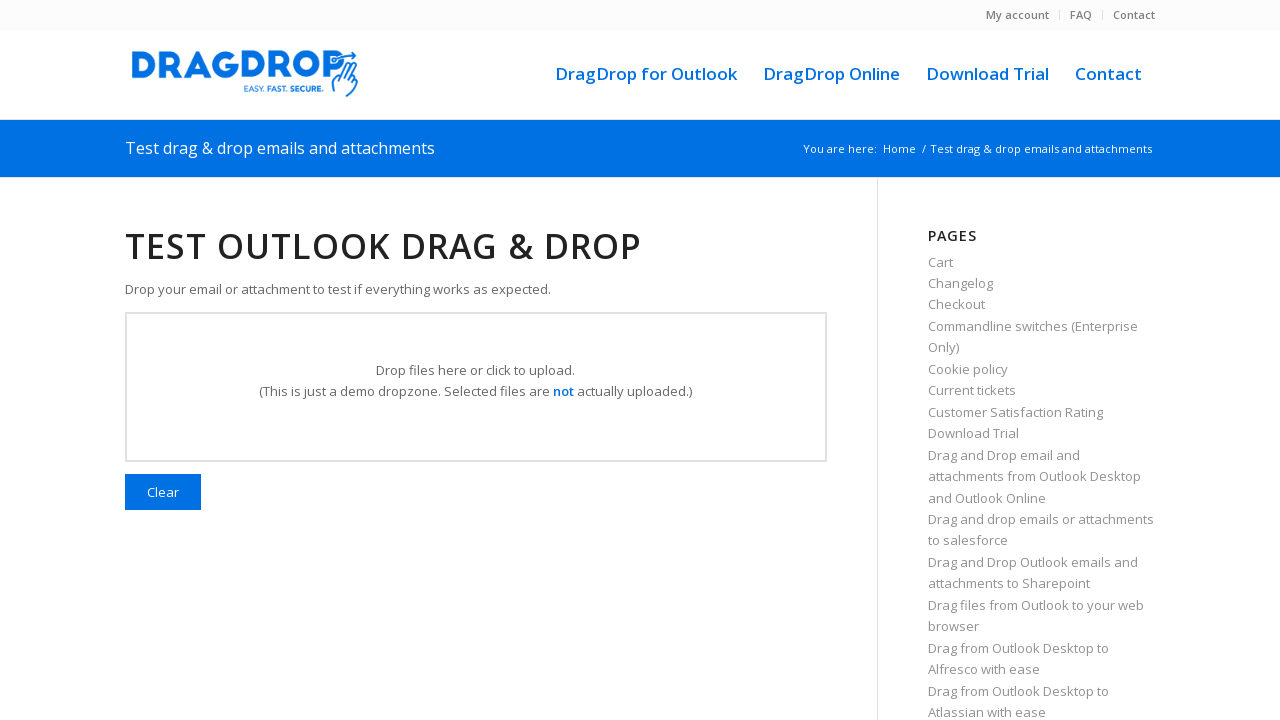

Created DataTransfer object with synthetic PNG image file
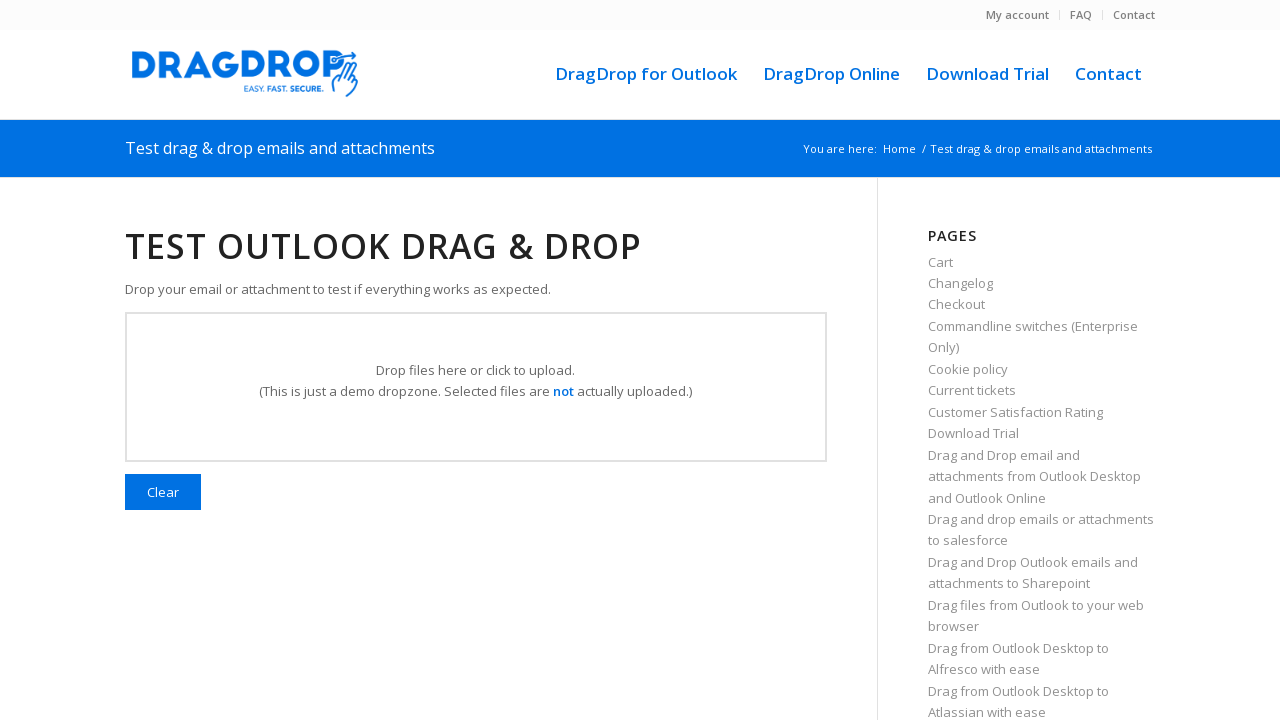

Dispatched drop event on upload zone with test image file
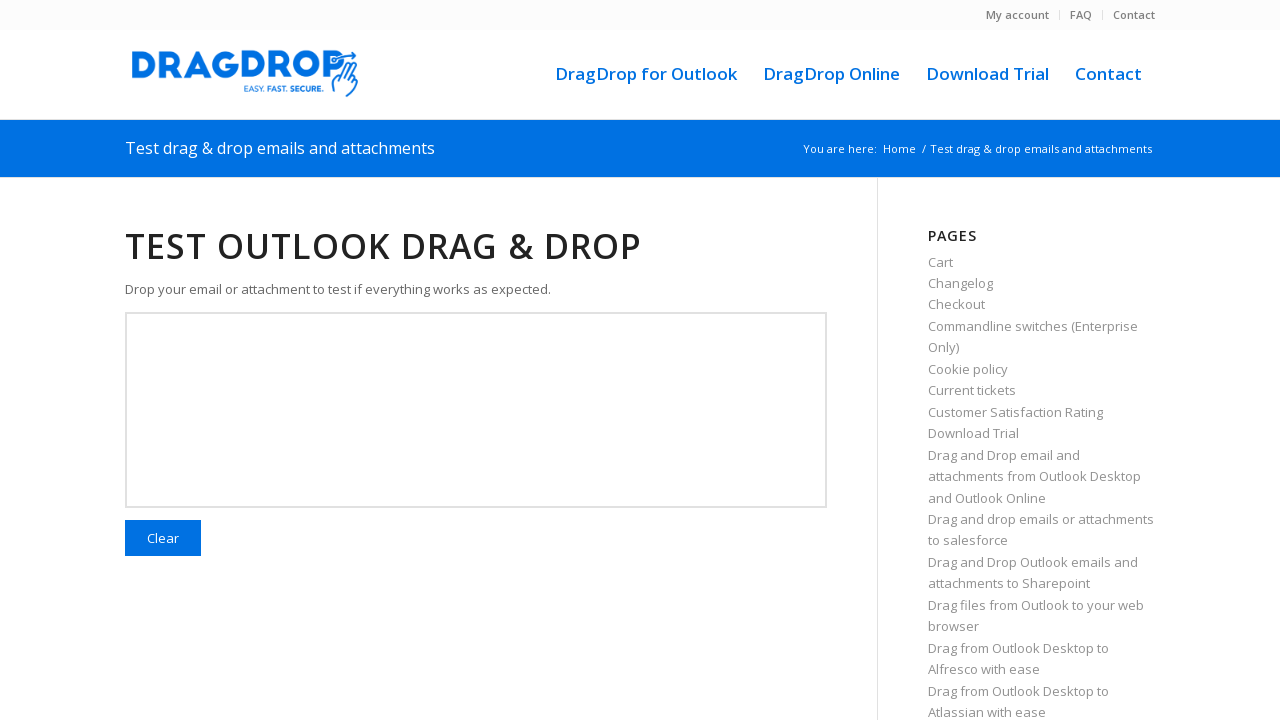

Waited for upload to process (2000ms)
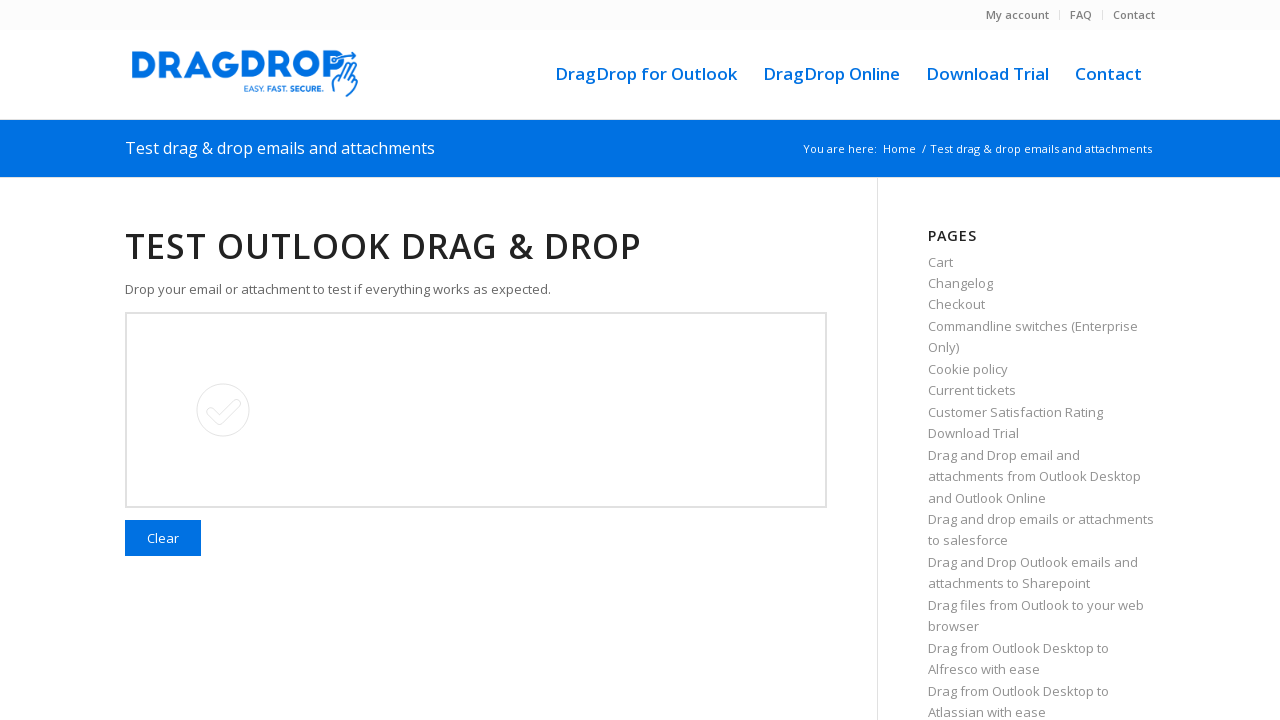

Clicked reset link to clear the upload at (163, 538) on [href='/test']
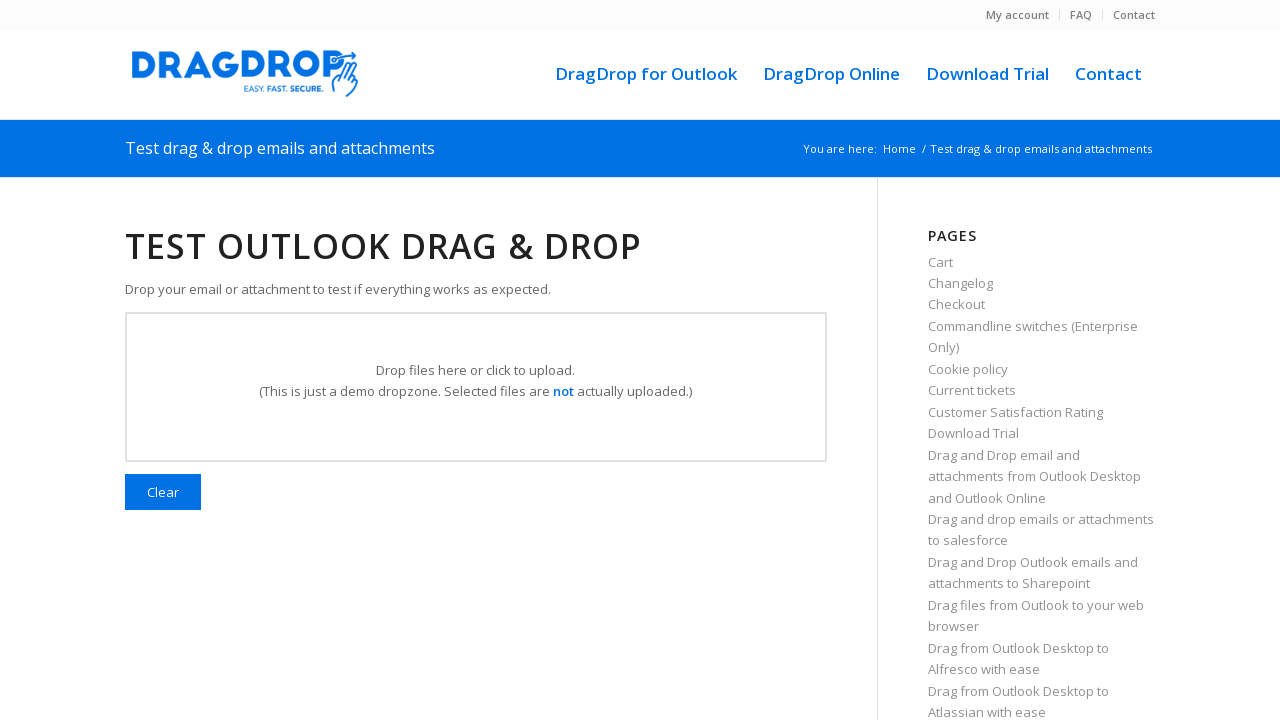

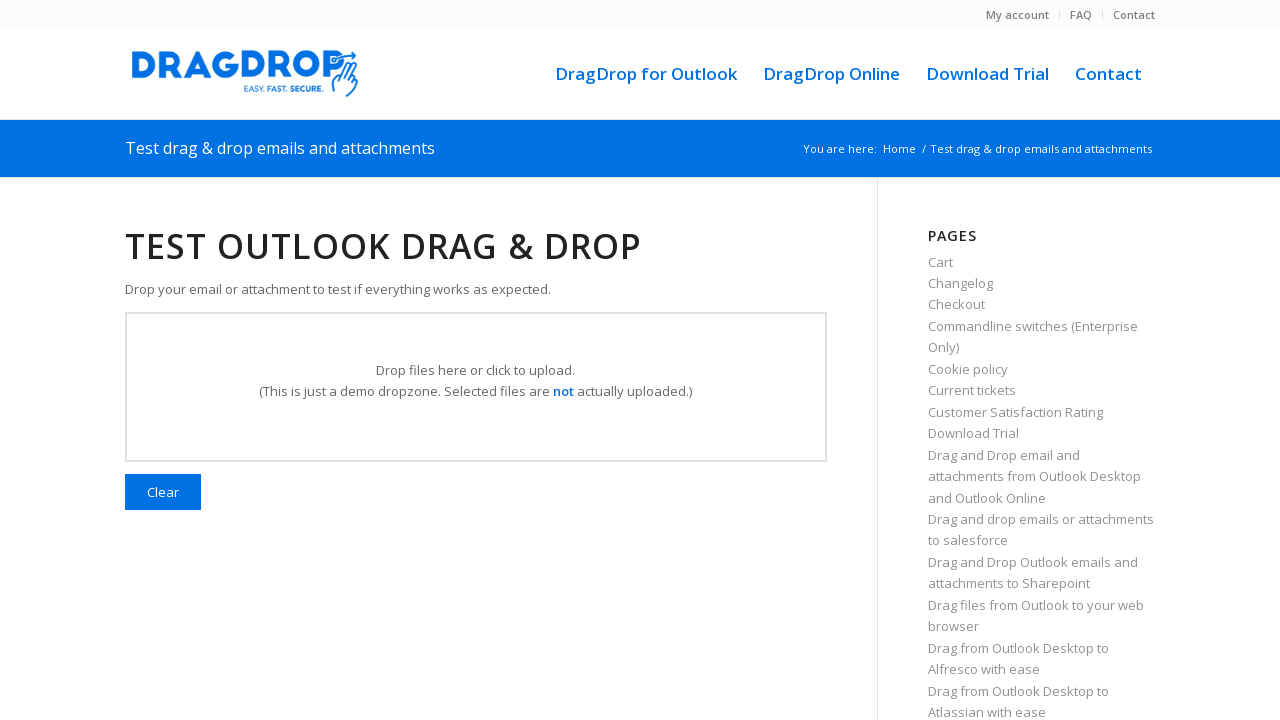